Tests the jQuery UI datepicker widget by clicking on the date input, navigating through months using the next arrow until reaching December, and selecting the 15th day

Starting URL: https://jqueryui.com/datepicker/

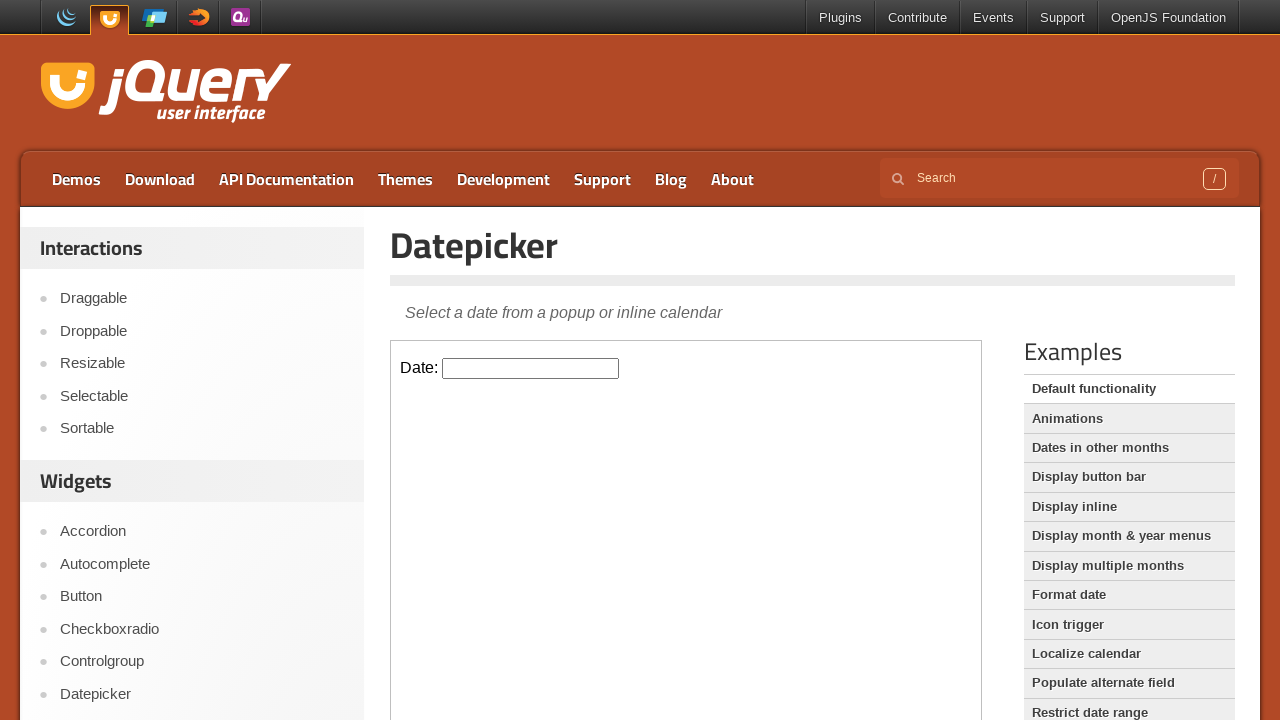

Located iframe containing the datepicker
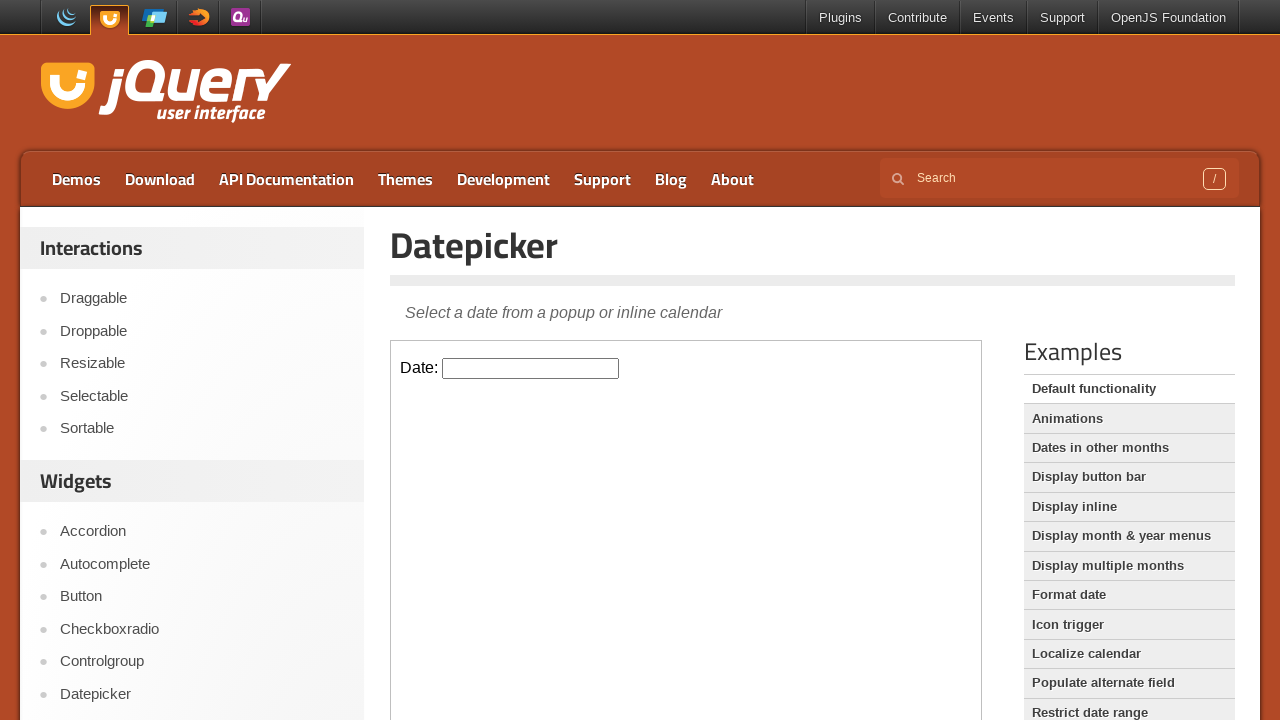

Clicked on datepicker input to open calendar at (531, 368) on iframe >> nth=0 >> internal:control=enter-frame >> #datepicker
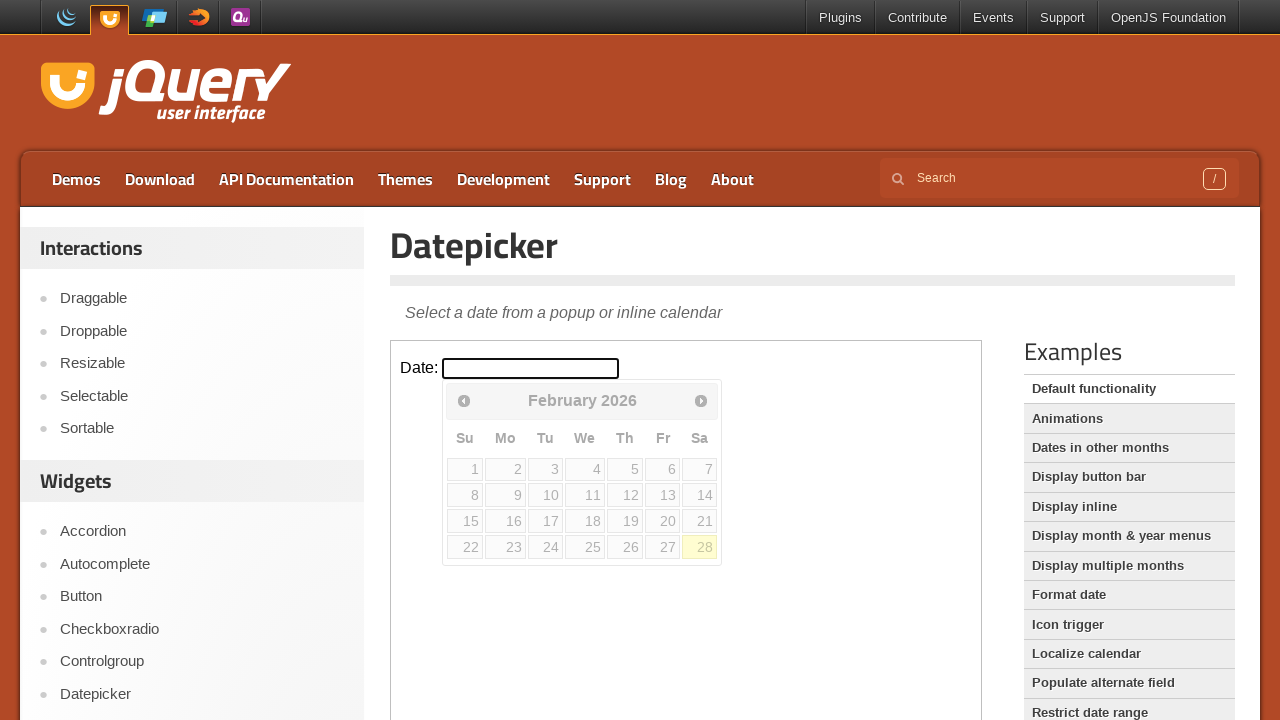

Read current month: February
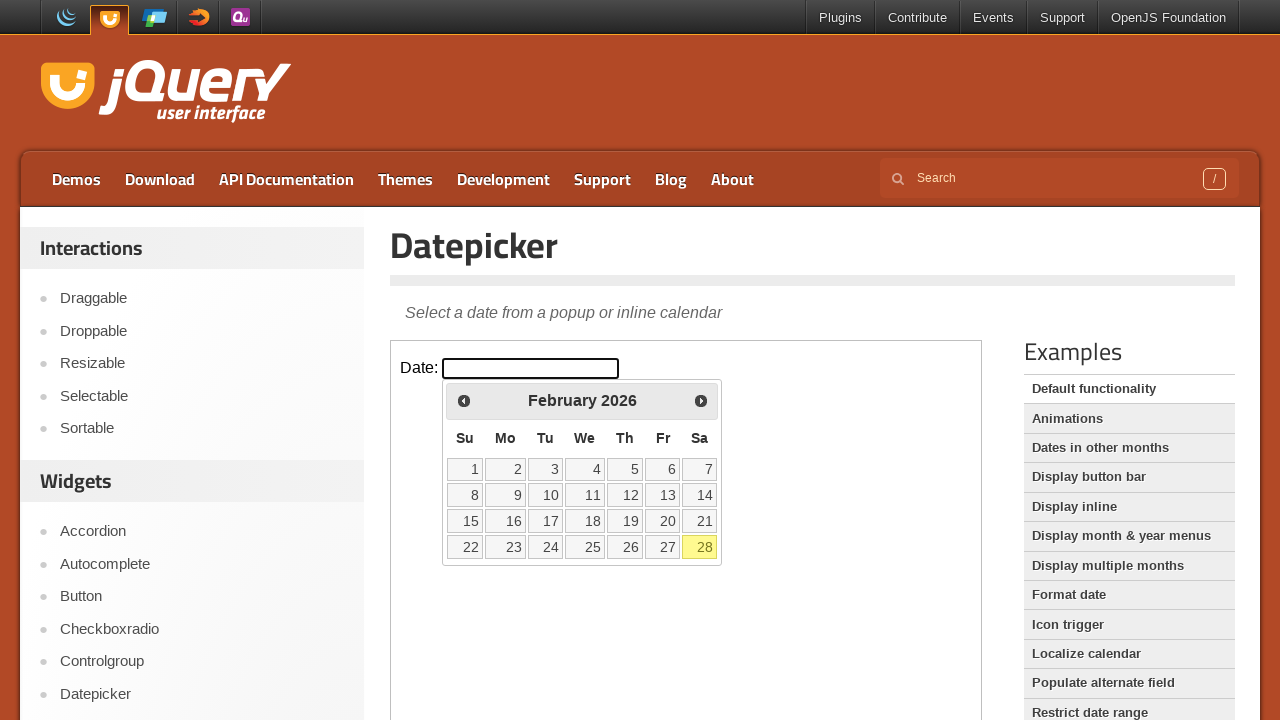

Clicked next month arrow to navigate forward at (701, 400) on iframe >> nth=0 >> internal:control=enter-frame >> a[title='Next']
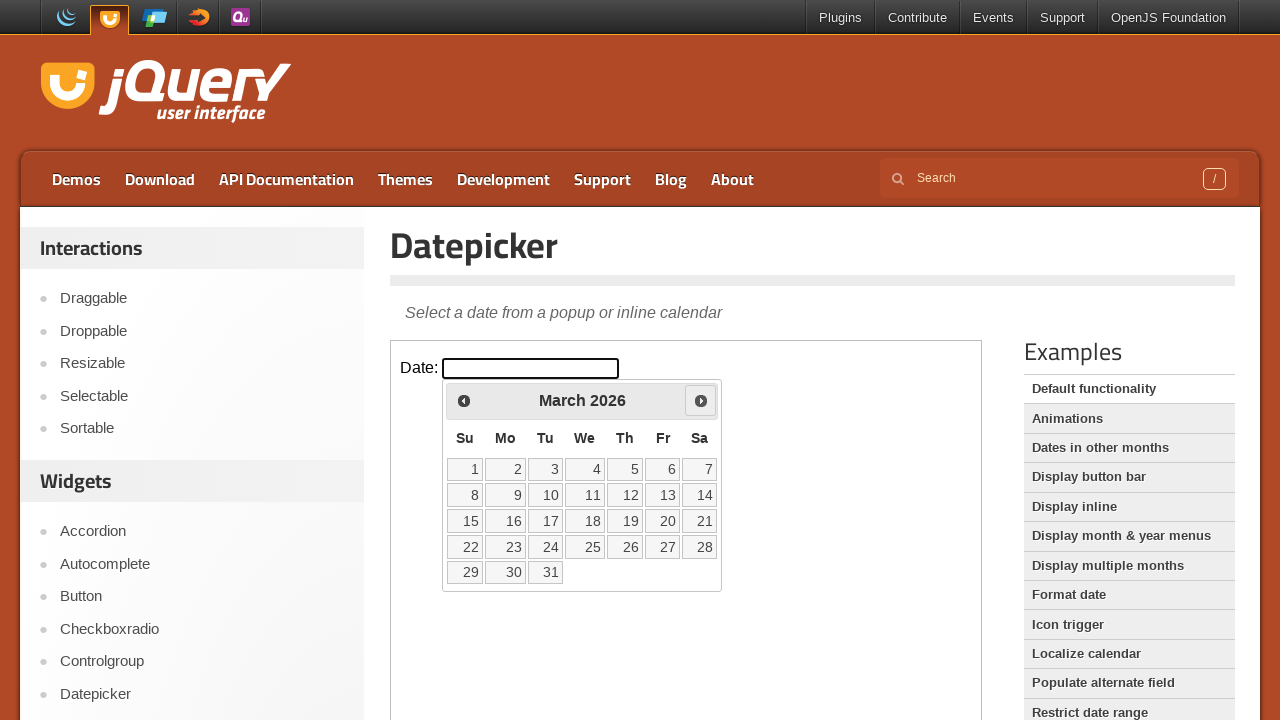

Waited for calendar to update
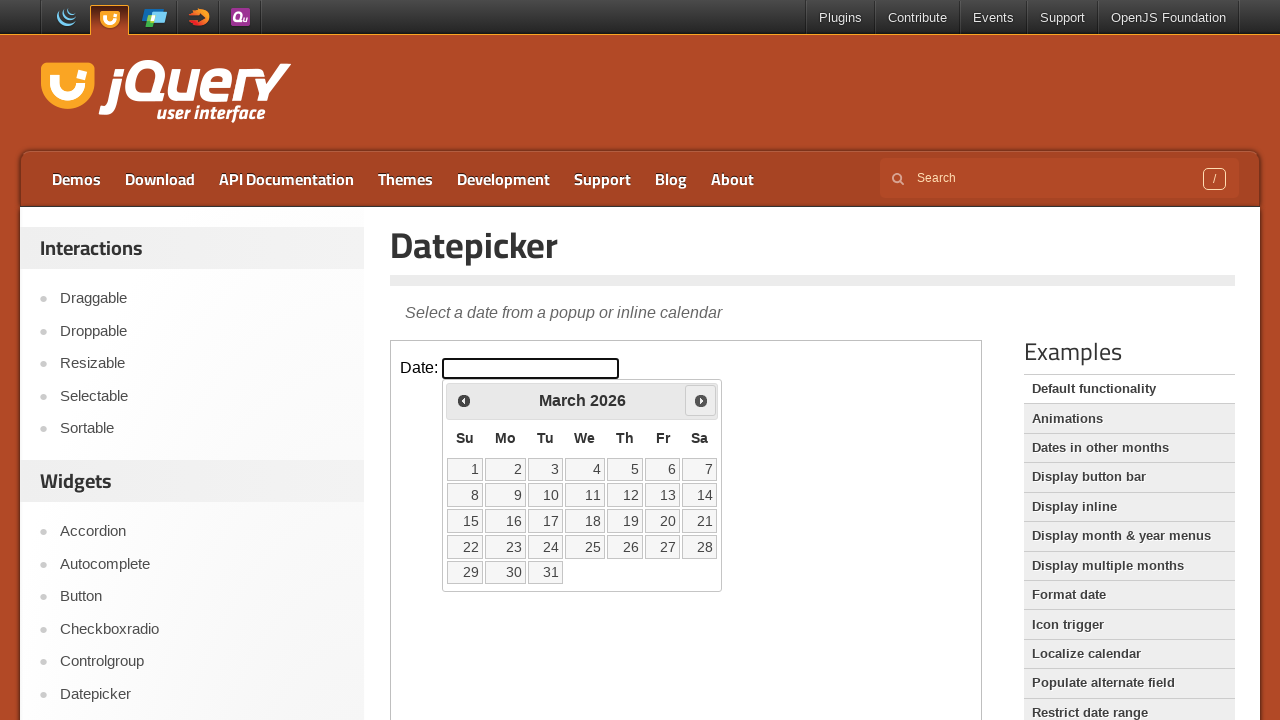

Read current month: March
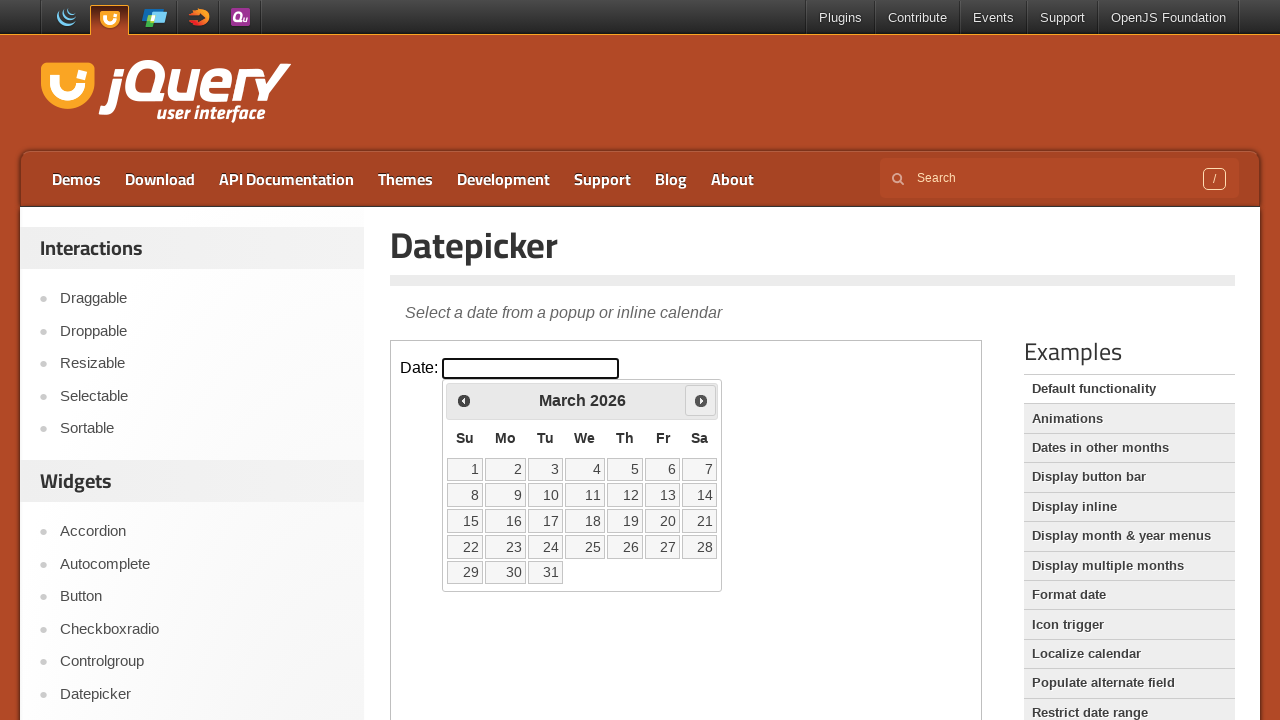

Clicked next month arrow to navigate forward at (701, 400) on iframe >> nth=0 >> internal:control=enter-frame >> a[title='Next']
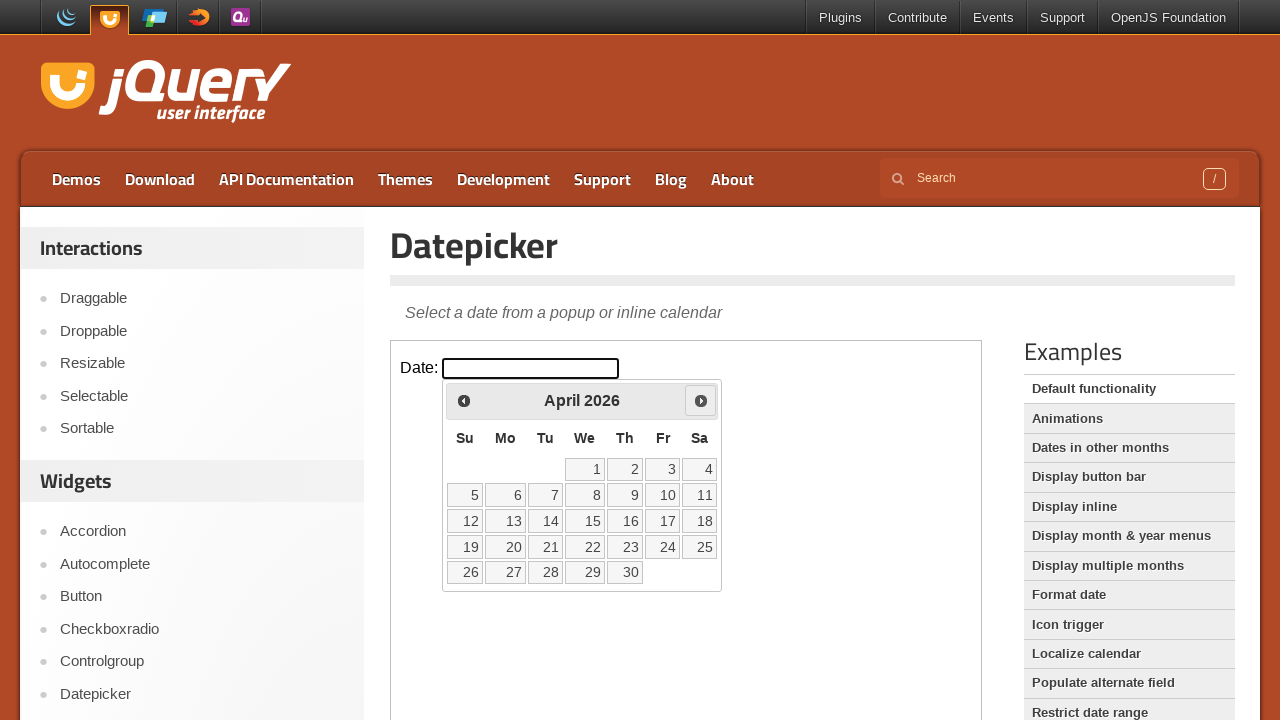

Waited for calendar to update
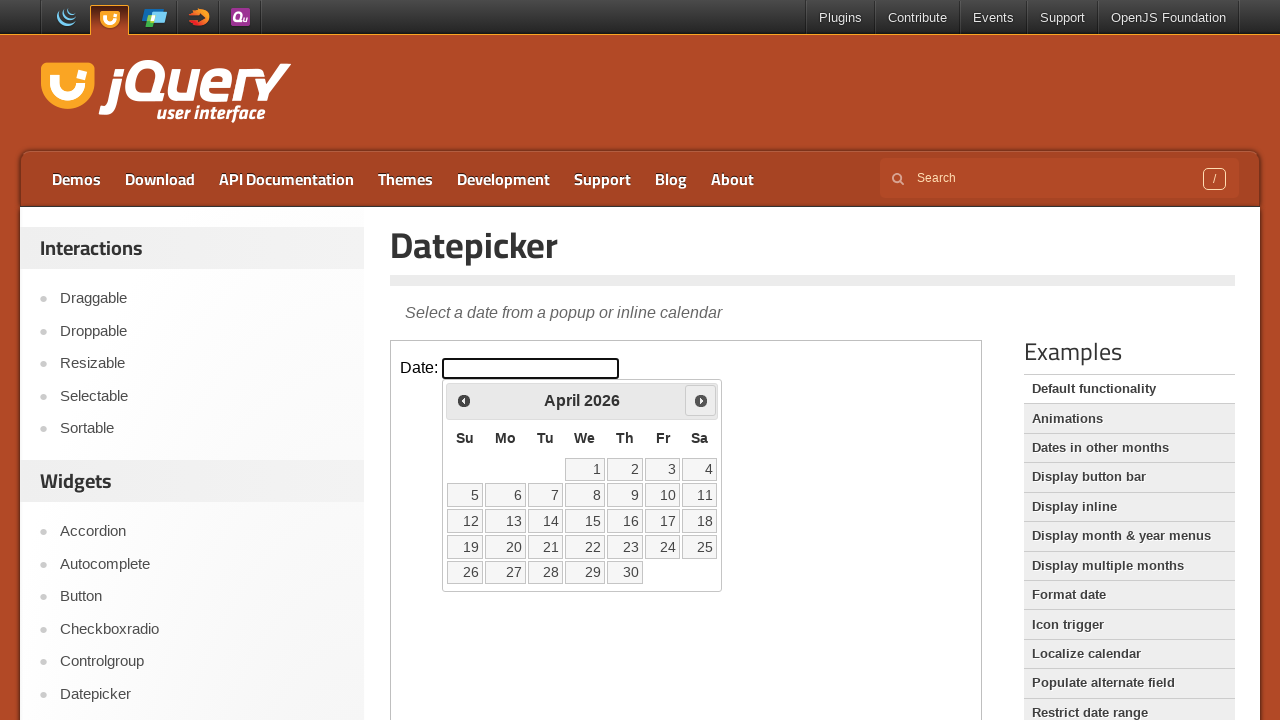

Read current month: April
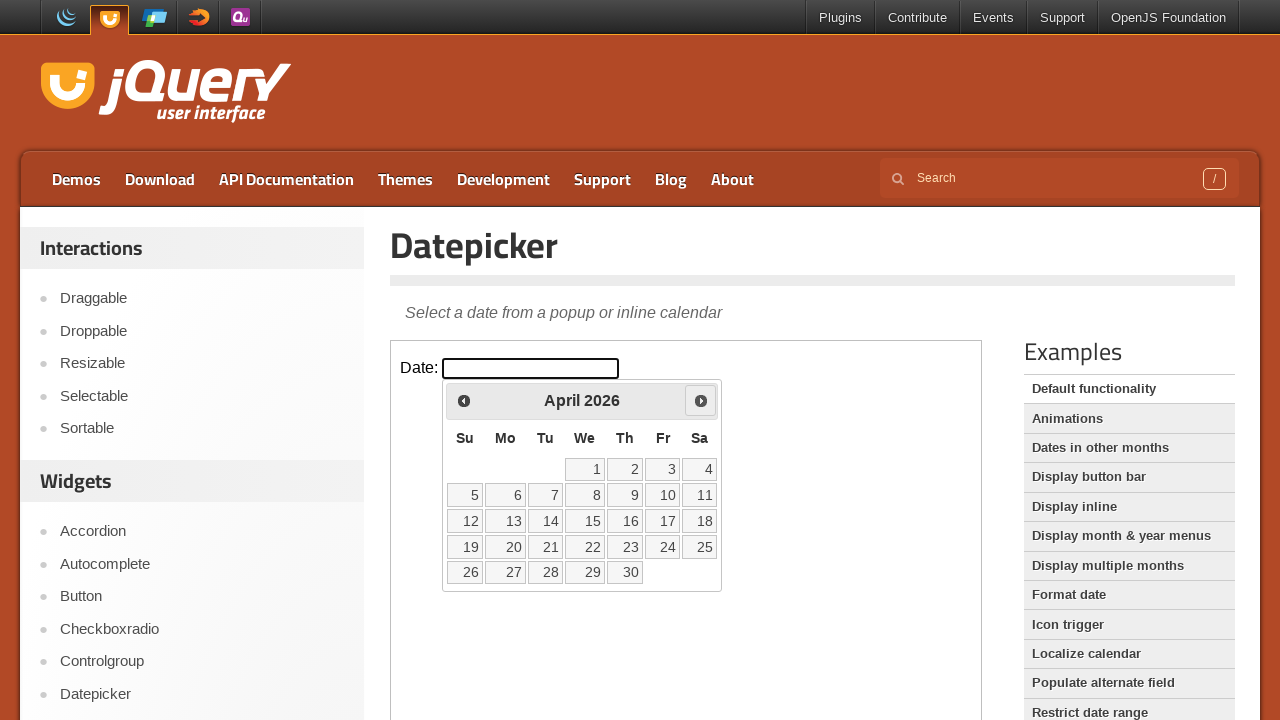

Clicked next month arrow to navigate forward at (701, 400) on iframe >> nth=0 >> internal:control=enter-frame >> a[title='Next']
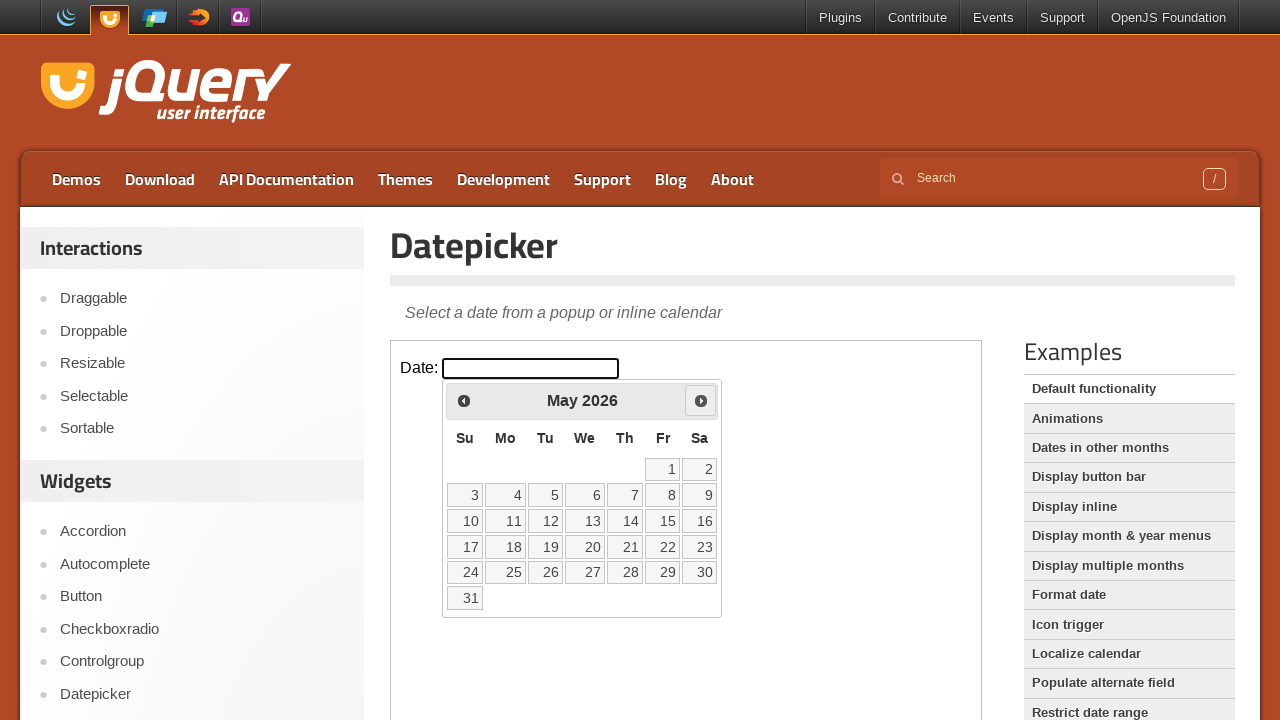

Waited for calendar to update
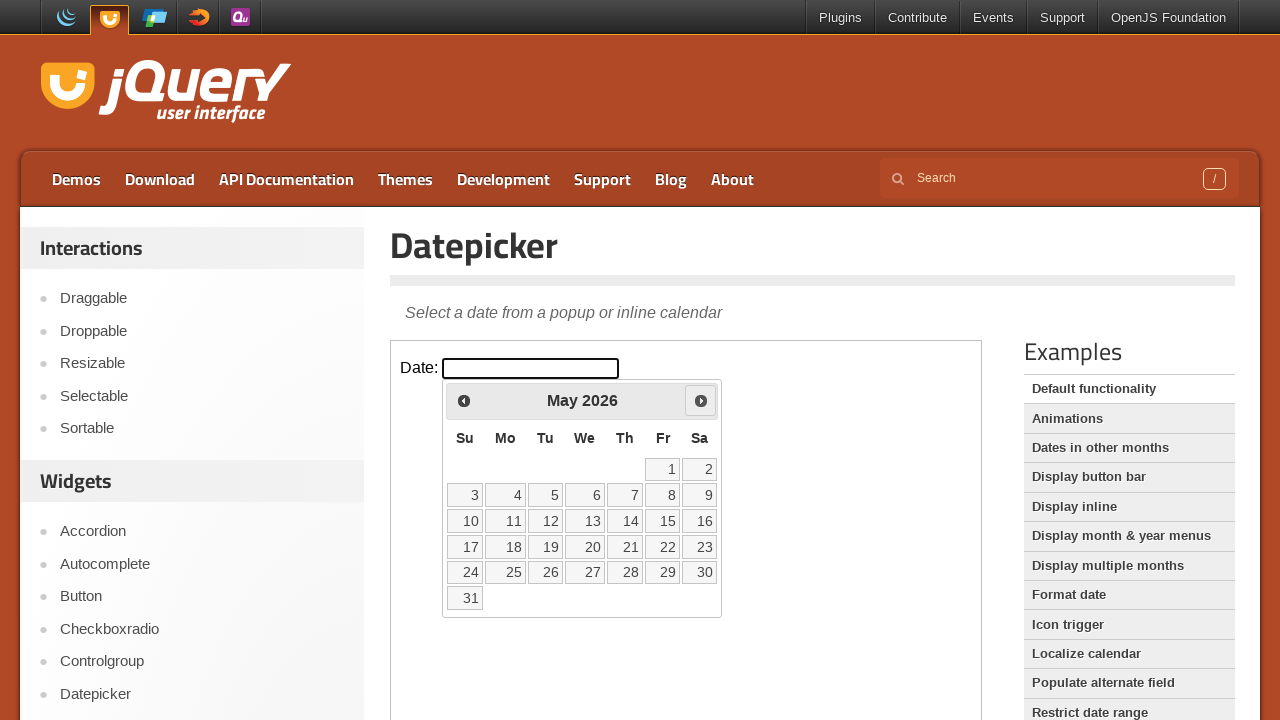

Read current month: May
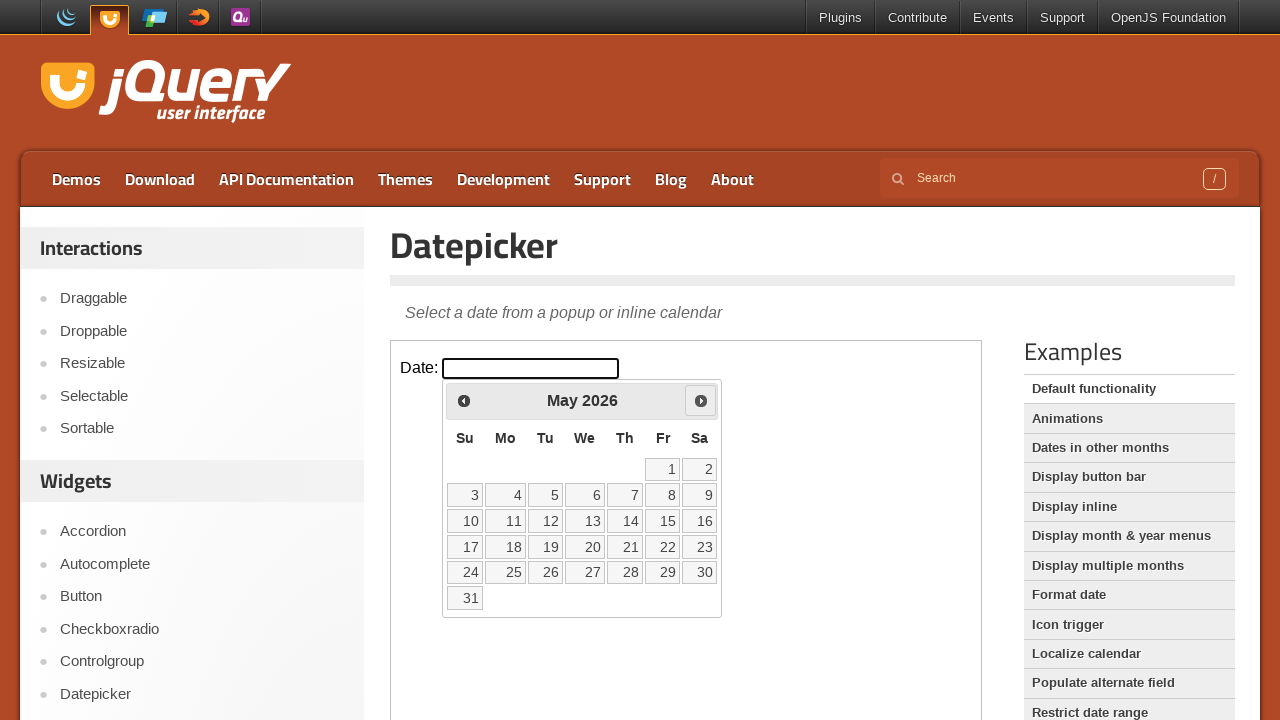

Clicked next month arrow to navigate forward at (701, 400) on iframe >> nth=0 >> internal:control=enter-frame >> a[title='Next']
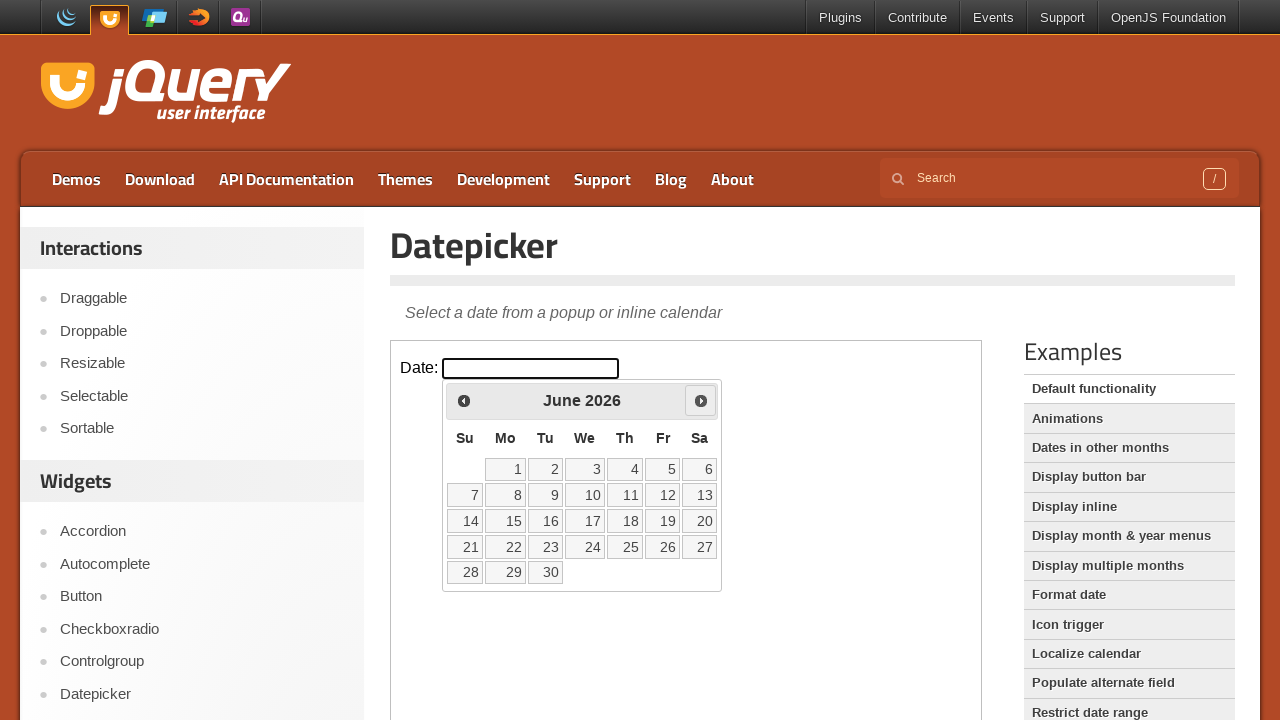

Waited for calendar to update
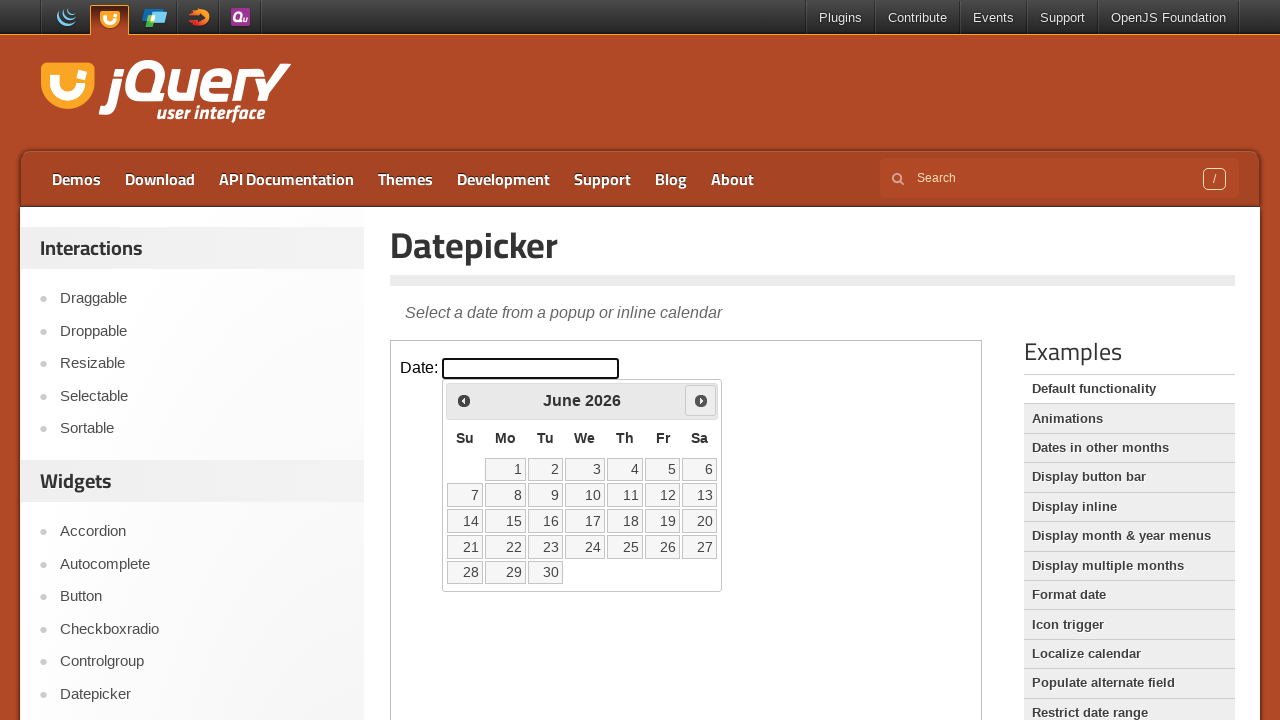

Read current month: June
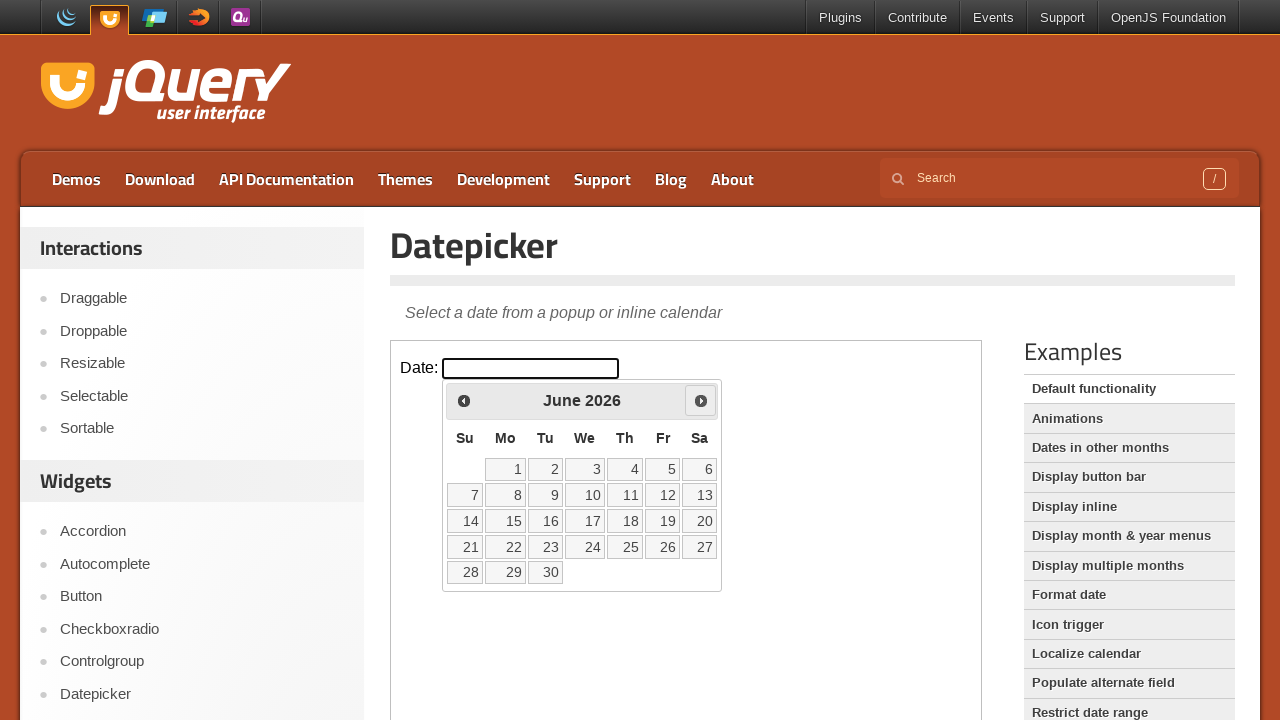

Clicked next month arrow to navigate forward at (701, 400) on iframe >> nth=0 >> internal:control=enter-frame >> a[title='Next']
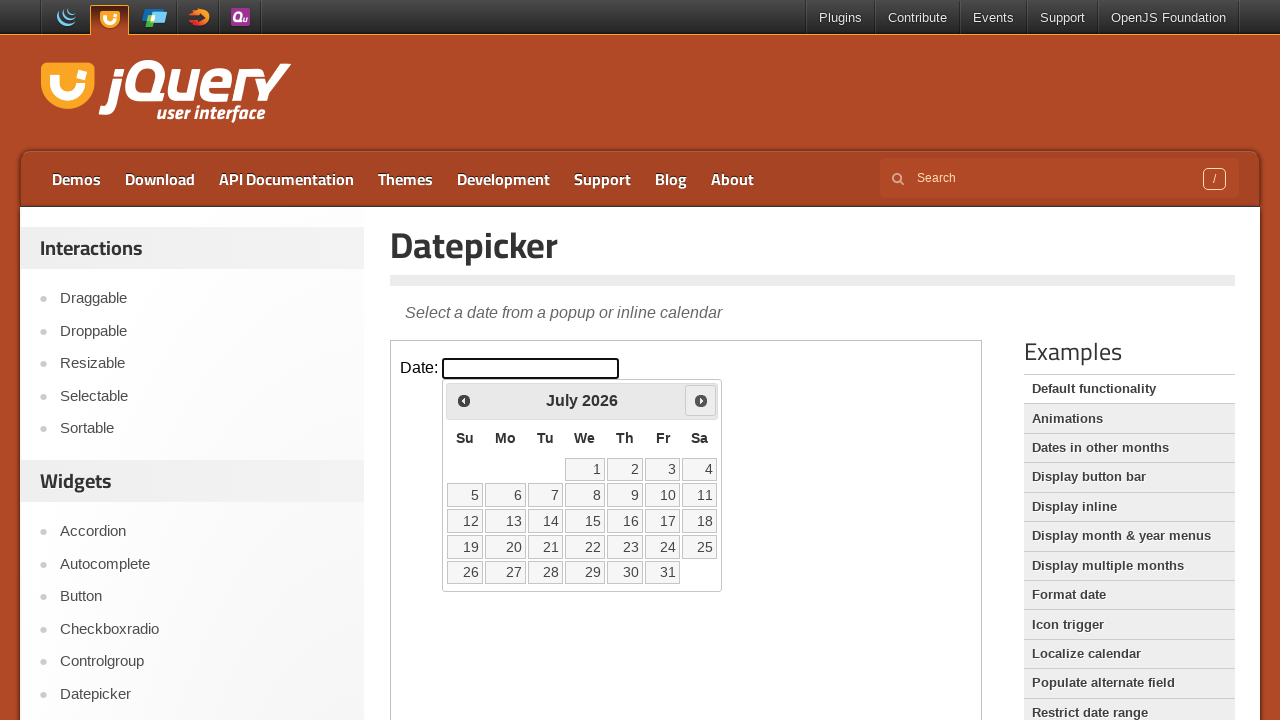

Waited for calendar to update
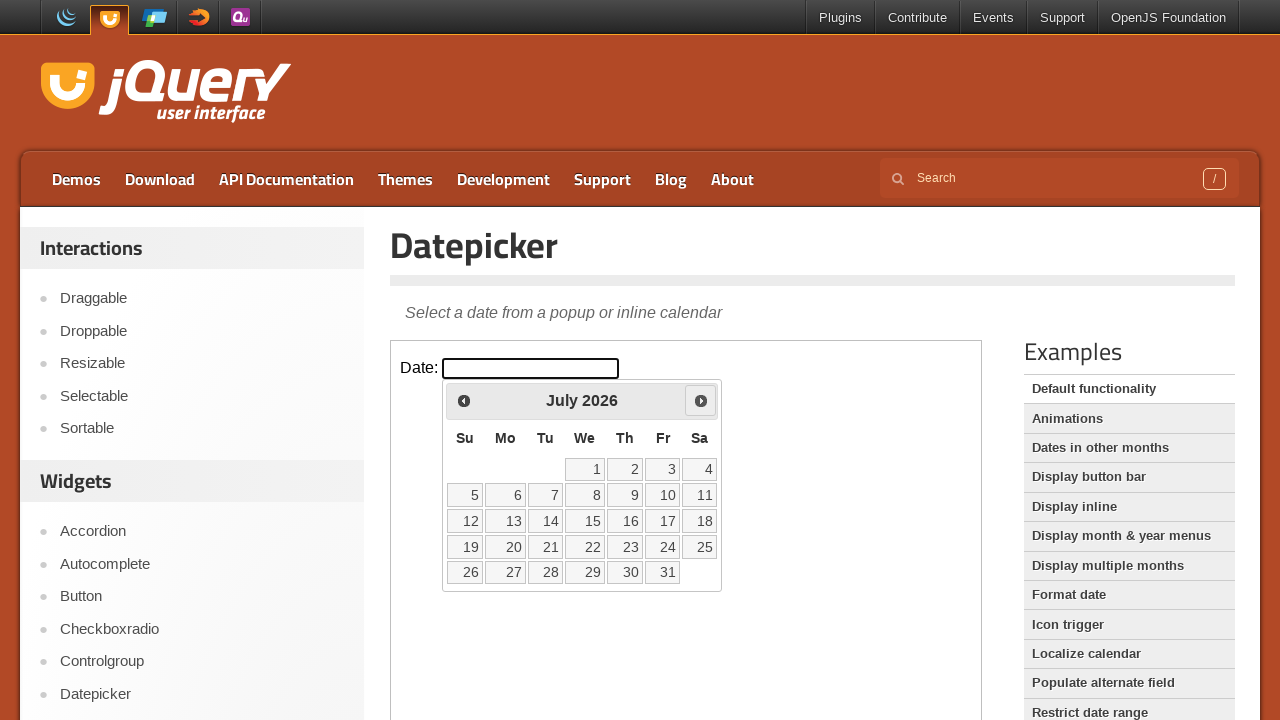

Read current month: July
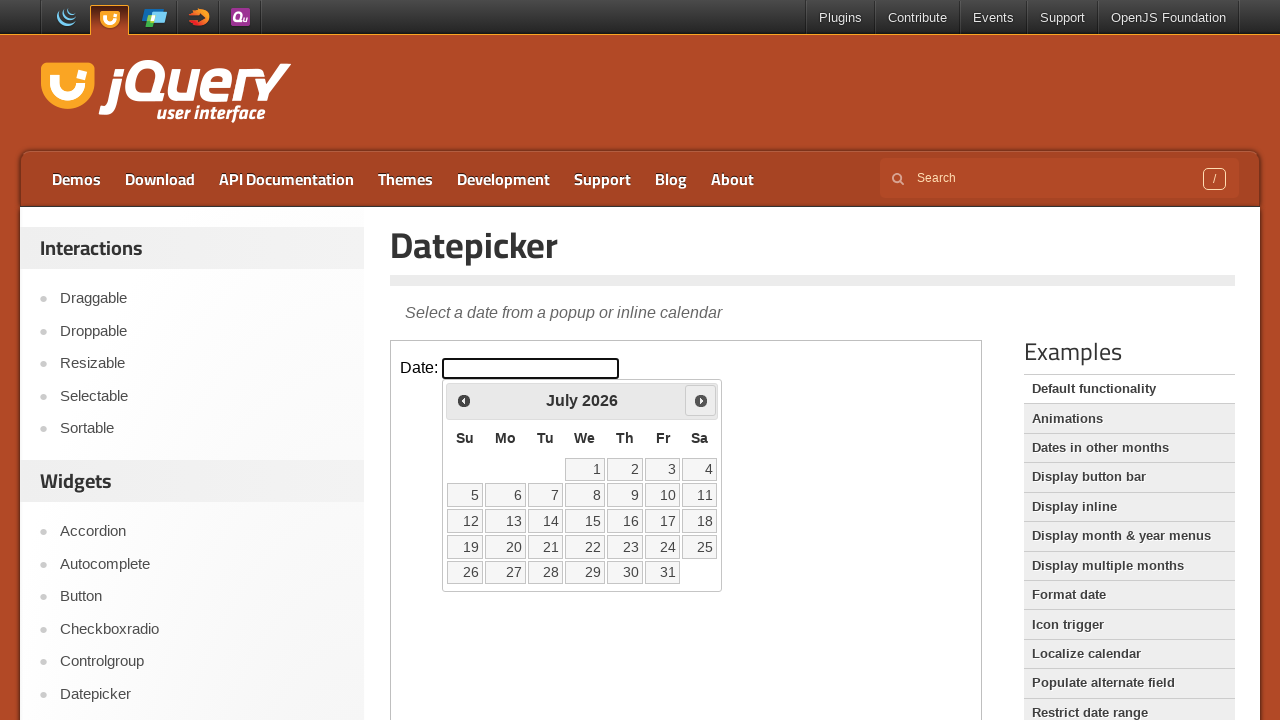

Clicked next month arrow to navigate forward at (701, 400) on iframe >> nth=0 >> internal:control=enter-frame >> a[title='Next']
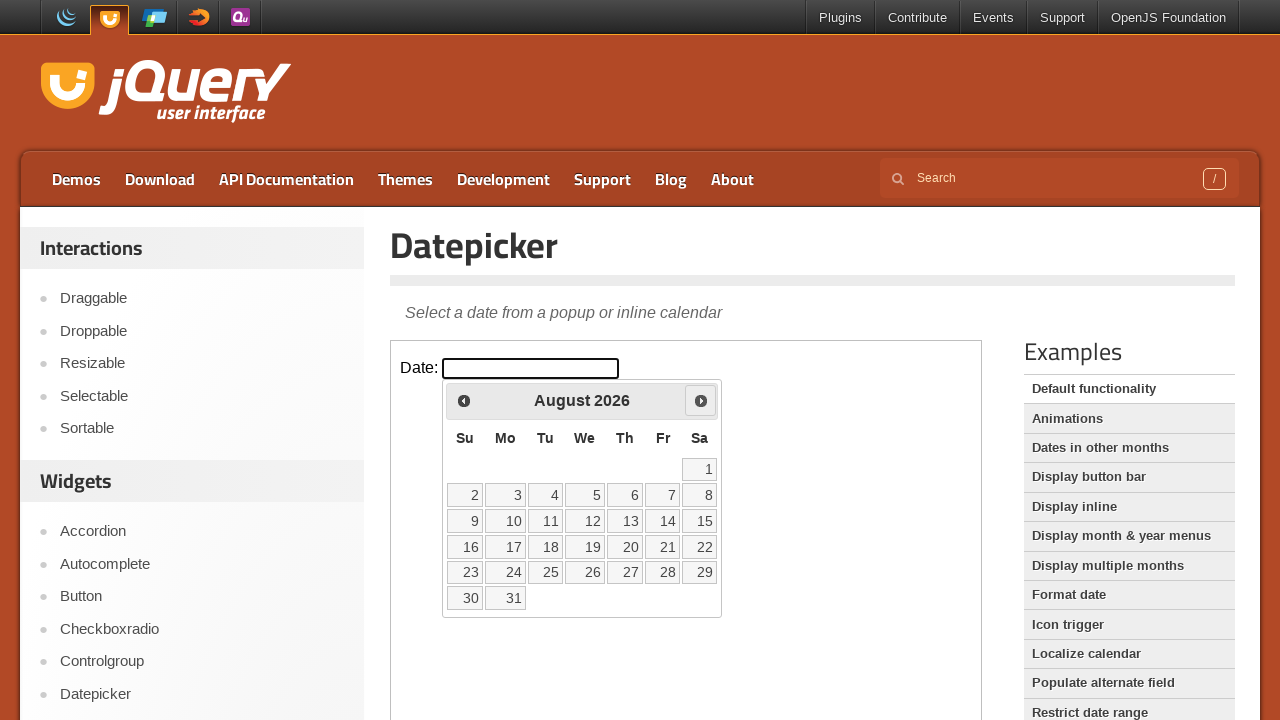

Waited for calendar to update
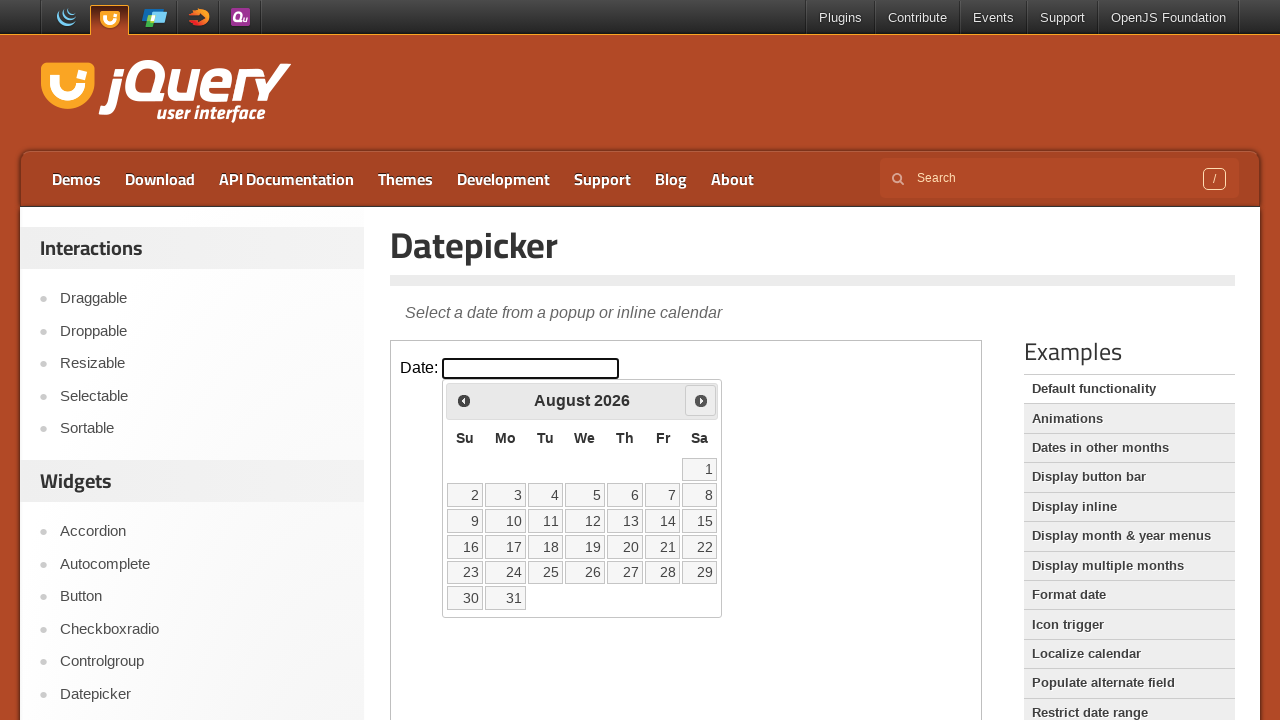

Read current month: August
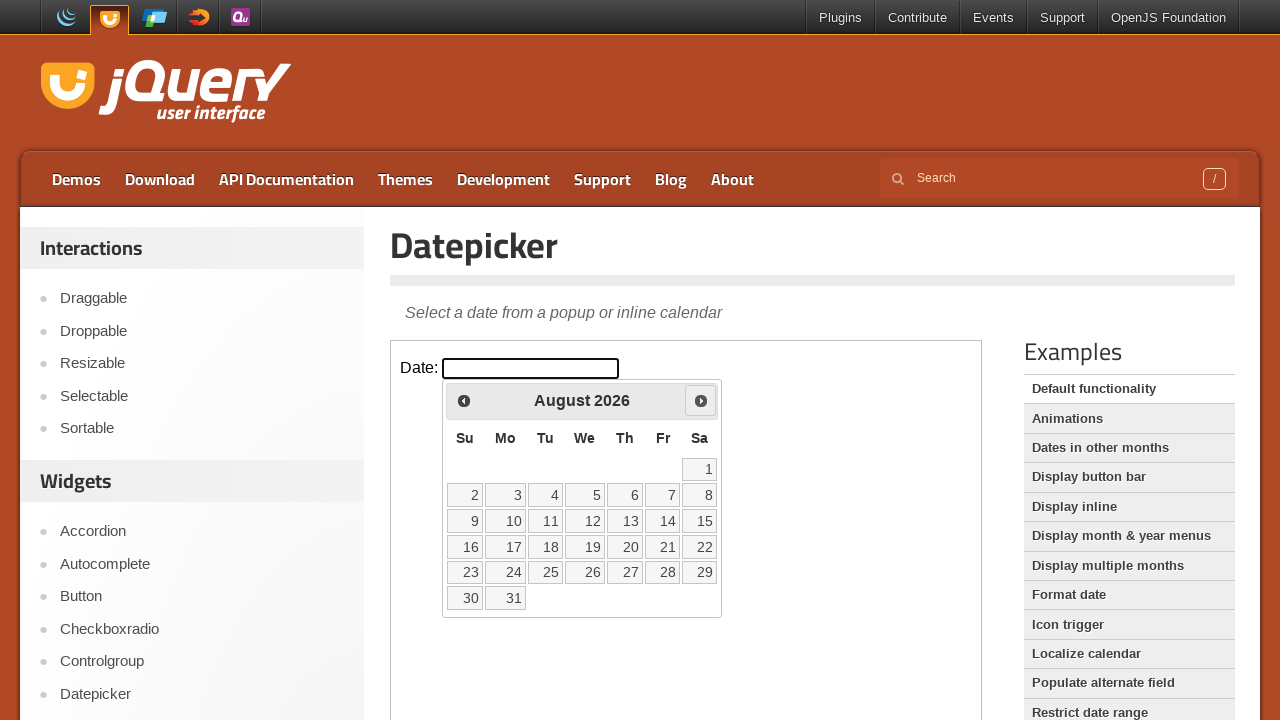

Clicked next month arrow to navigate forward at (701, 400) on iframe >> nth=0 >> internal:control=enter-frame >> a[title='Next']
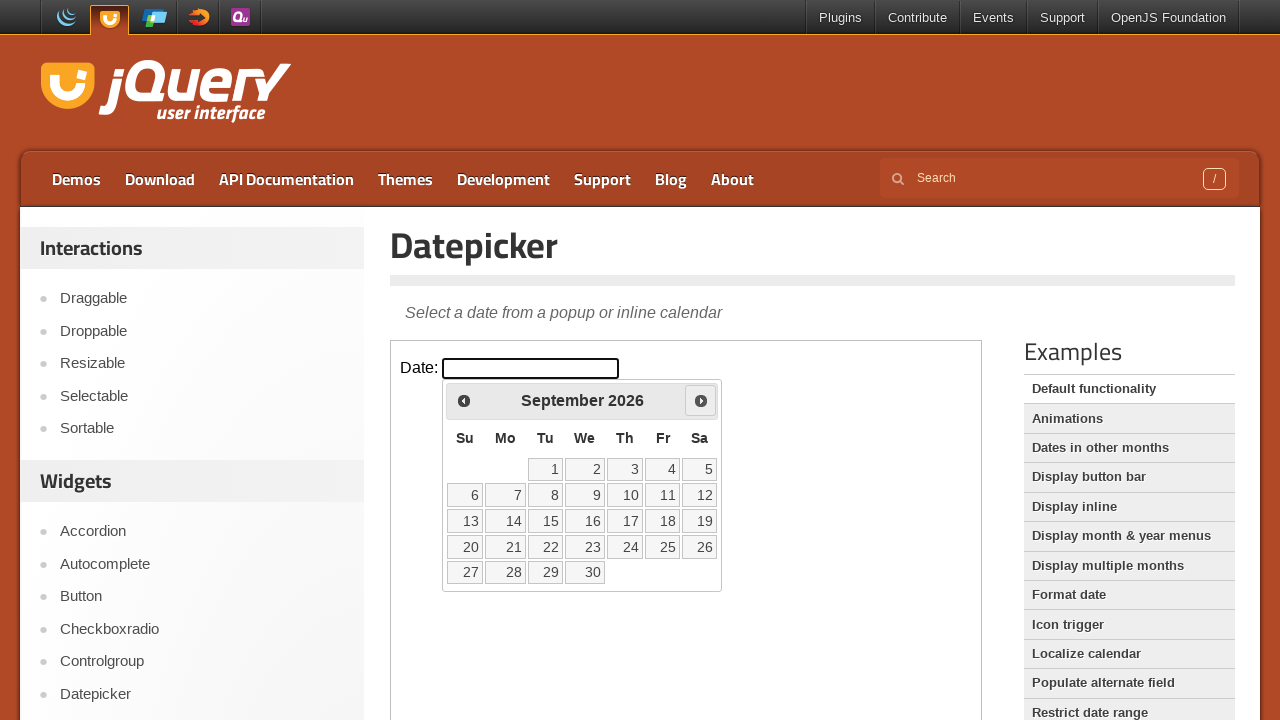

Waited for calendar to update
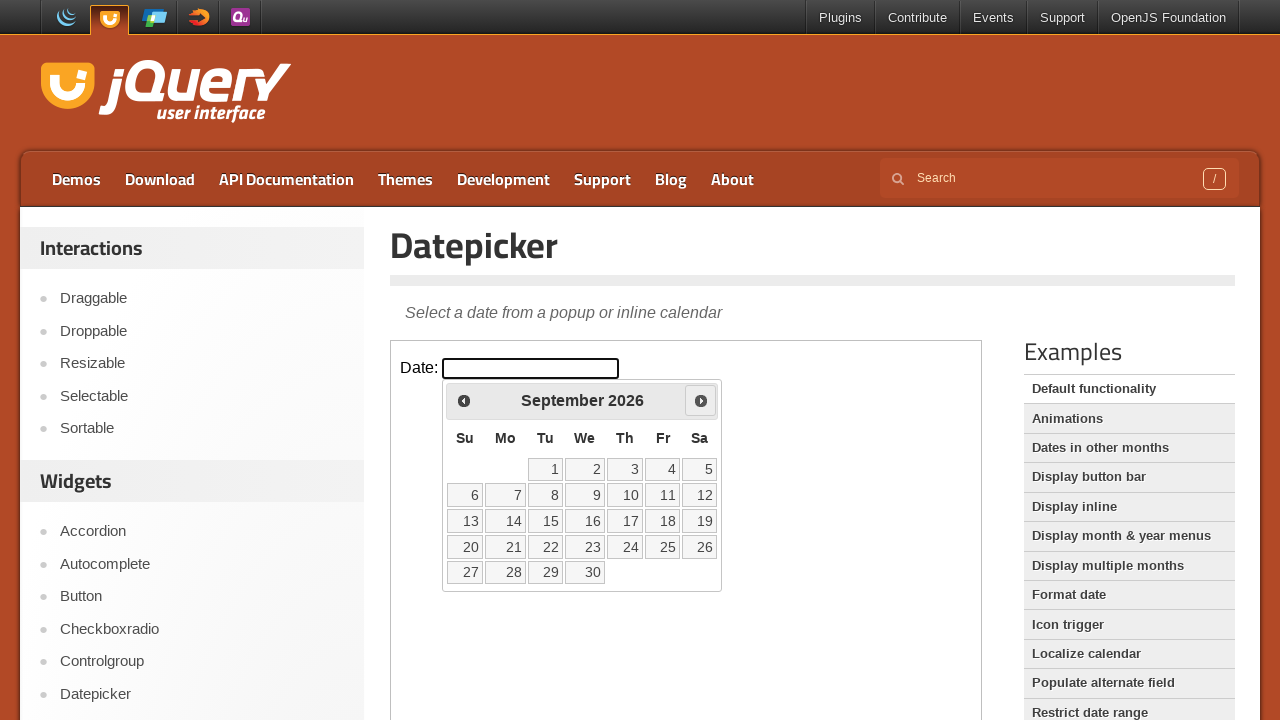

Read current month: September
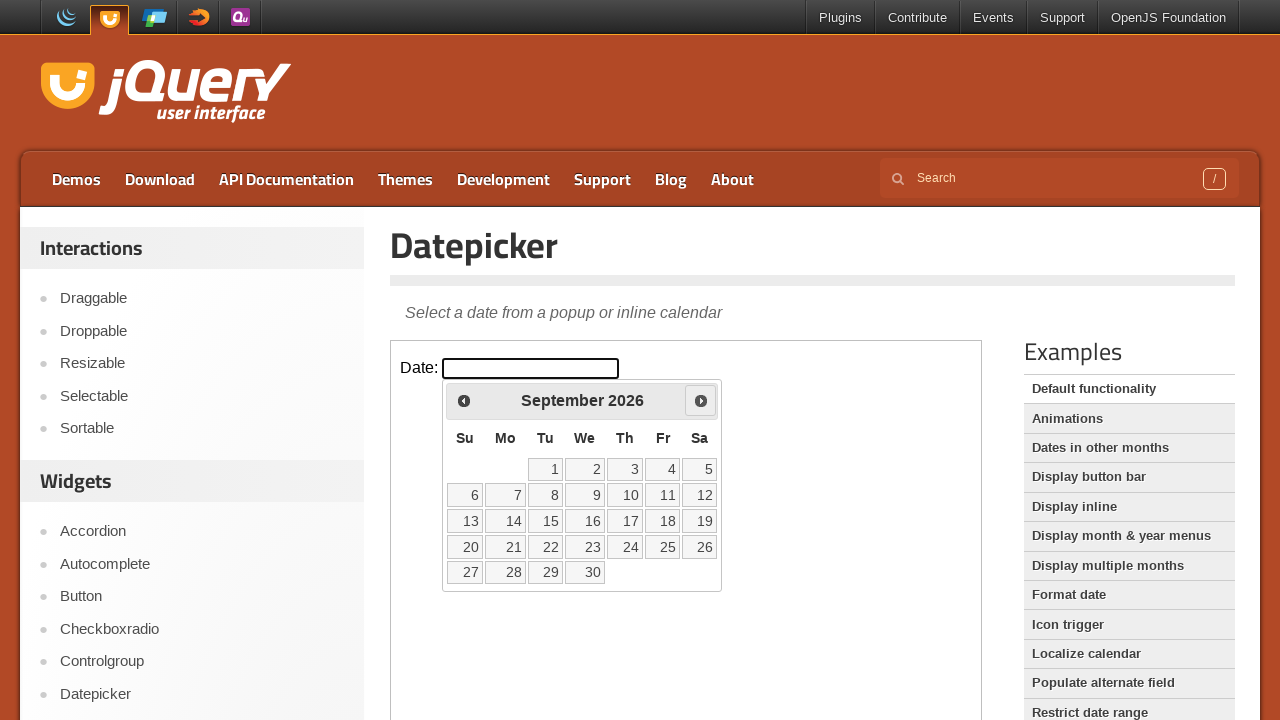

Clicked next month arrow to navigate forward at (701, 400) on iframe >> nth=0 >> internal:control=enter-frame >> a[title='Next']
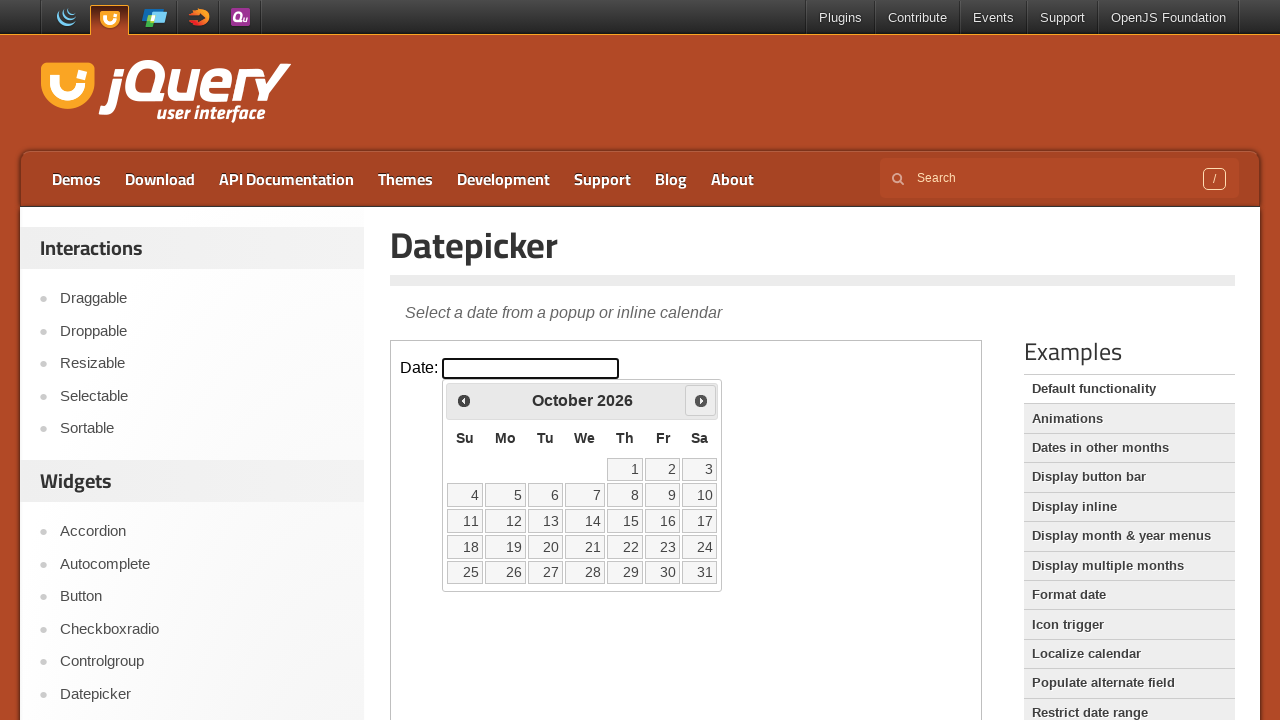

Waited for calendar to update
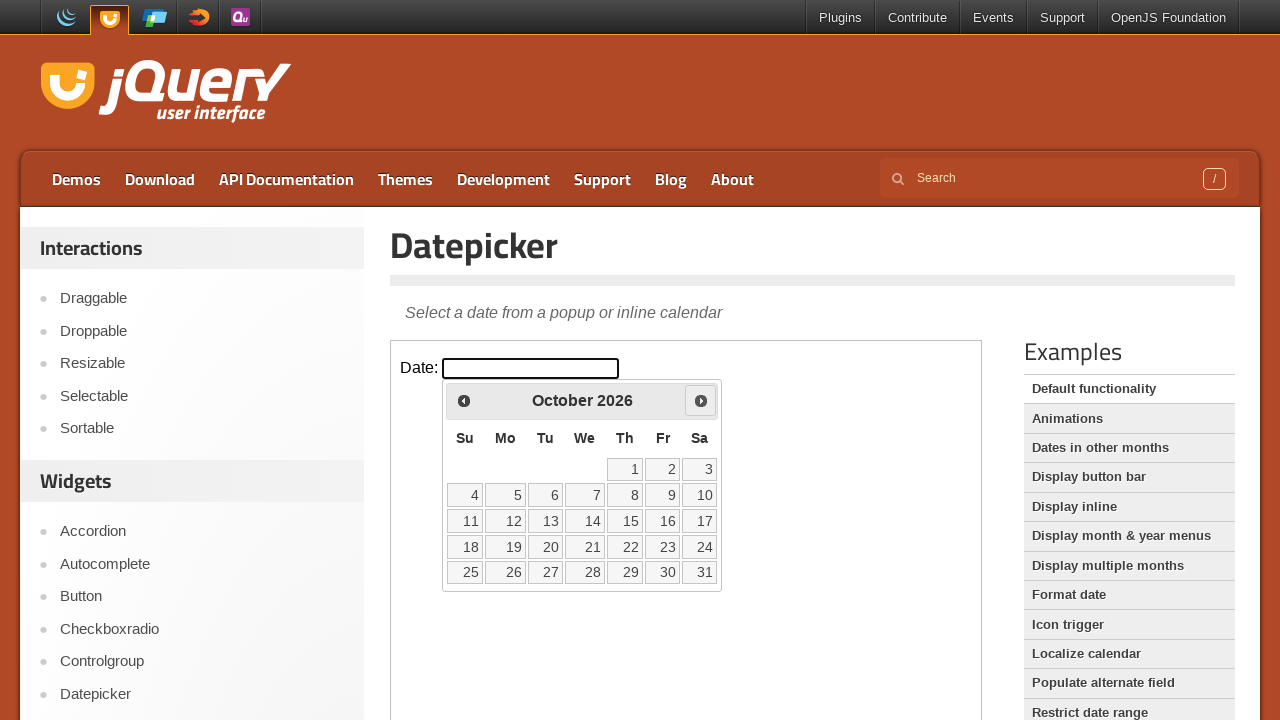

Read current month: October
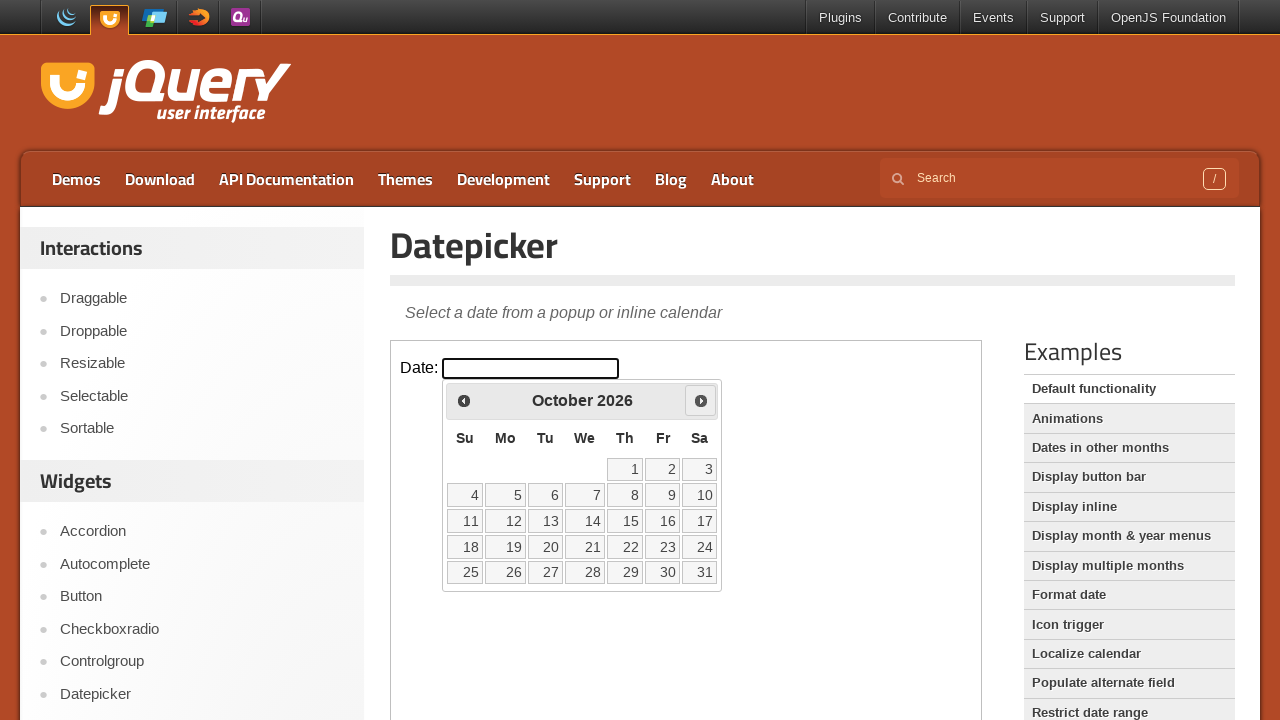

Clicked next month arrow to navigate forward at (701, 400) on iframe >> nth=0 >> internal:control=enter-frame >> a[title='Next']
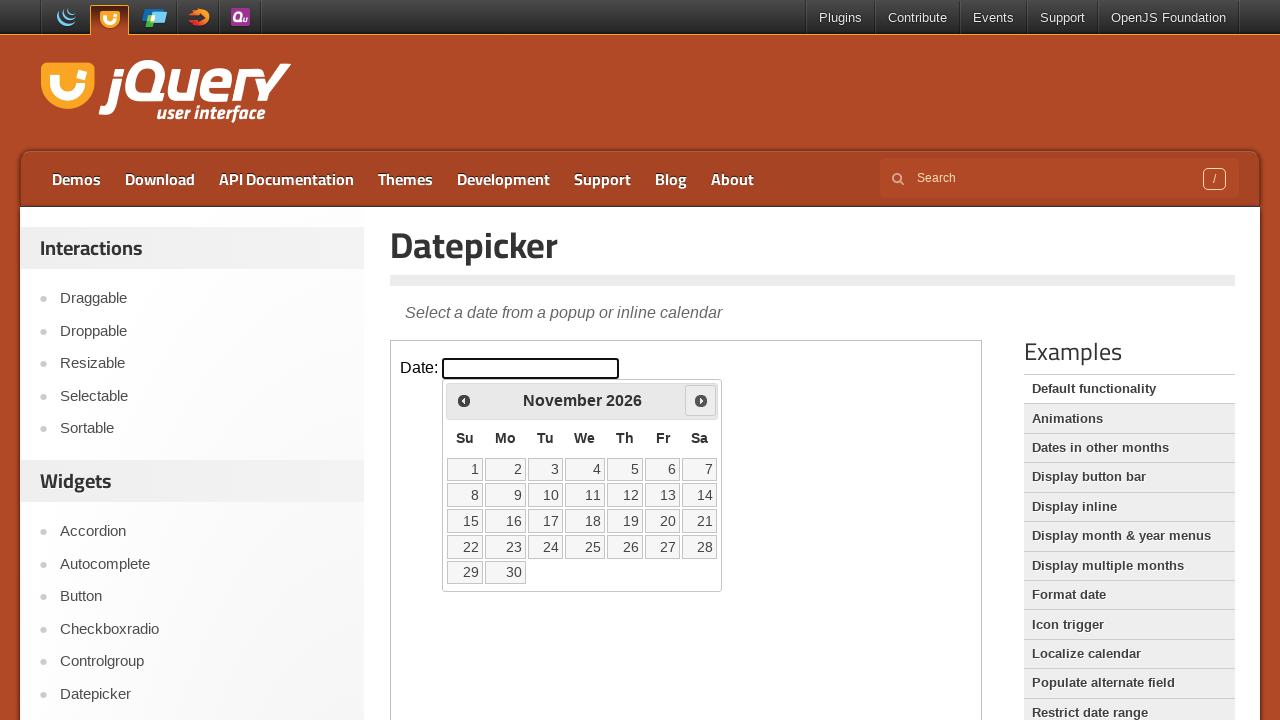

Waited for calendar to update
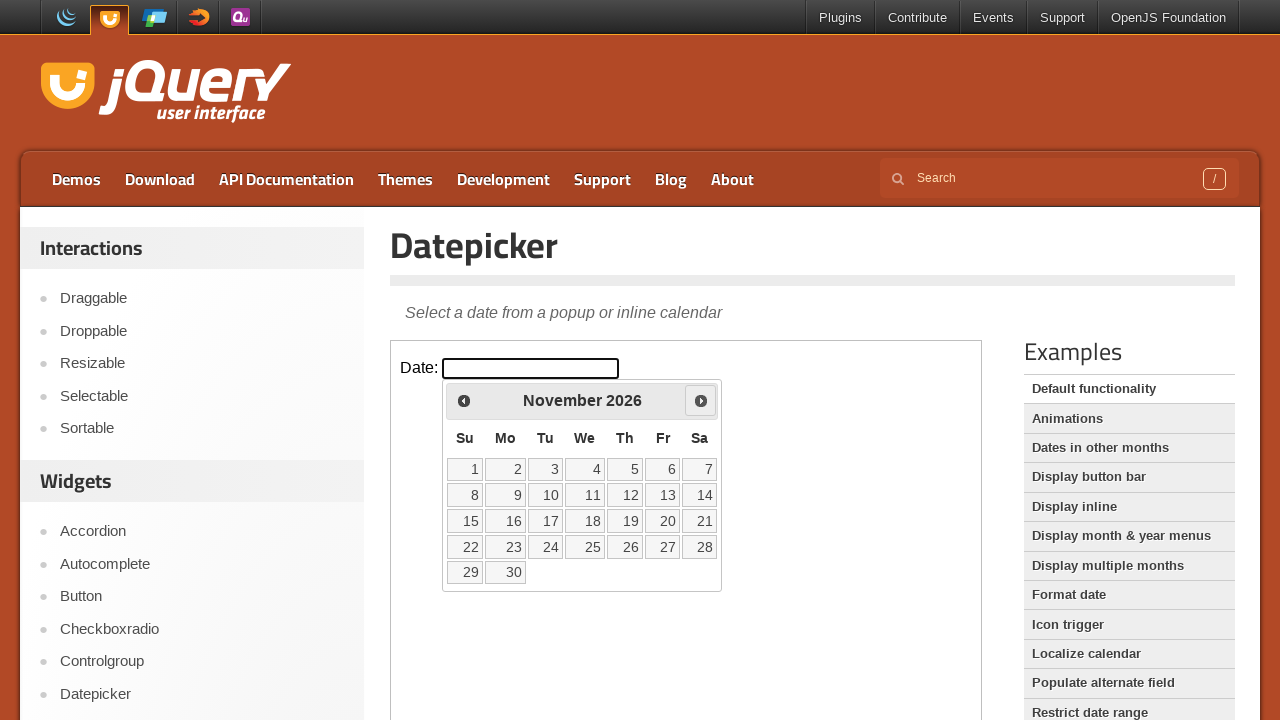

Read current month: November
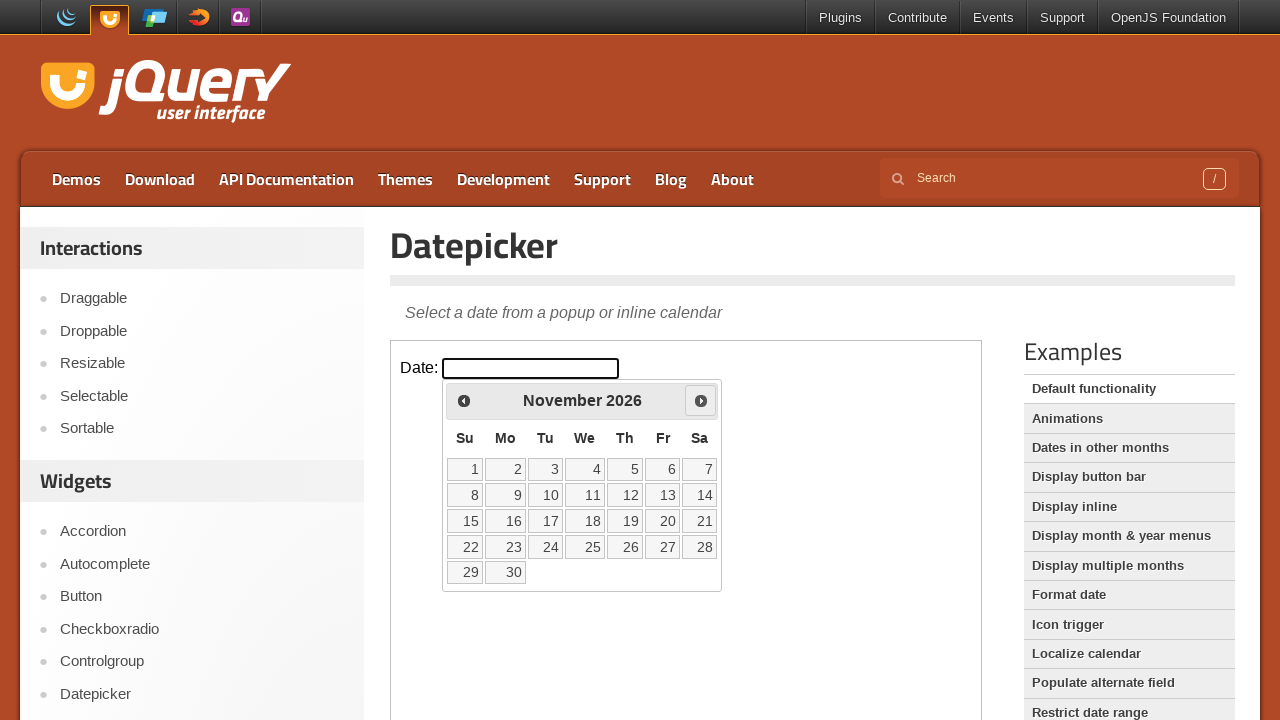

Clicked next month arrow to navigate forward at (701, 400) on iframe >> nth=0 >> internal:control=enter-frame >> a[title='Next']
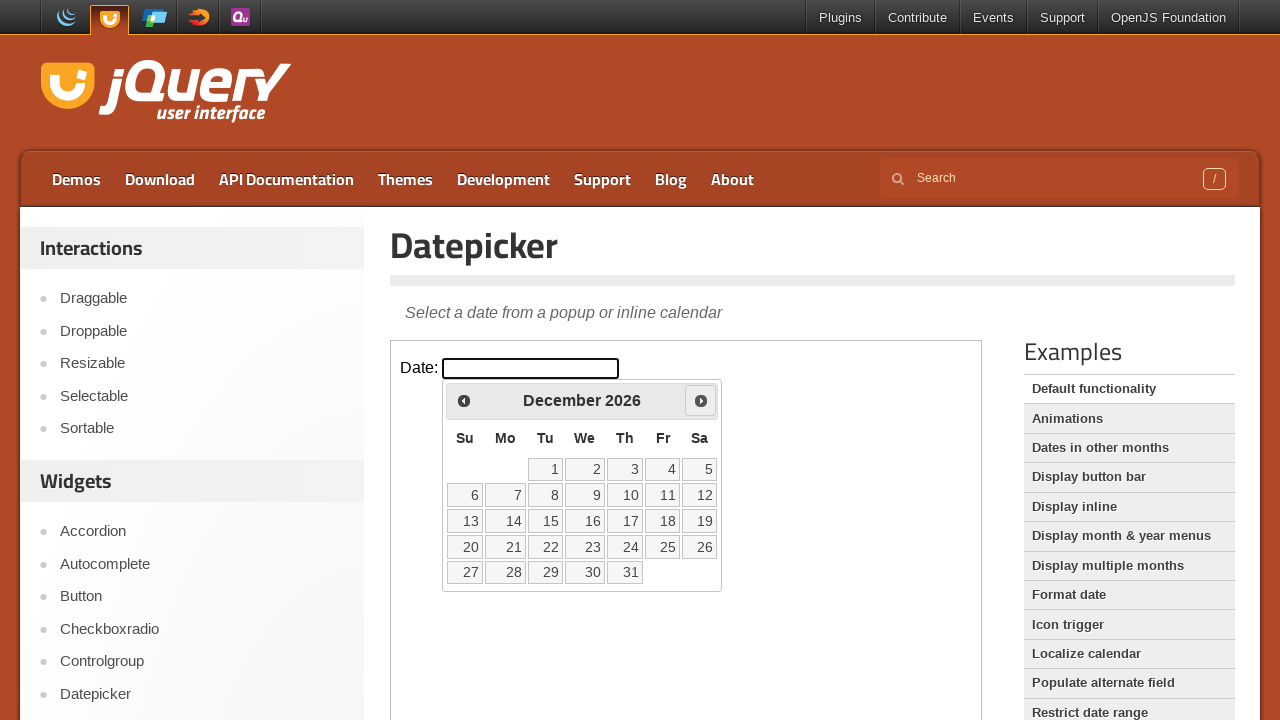

Waited for calendar to update
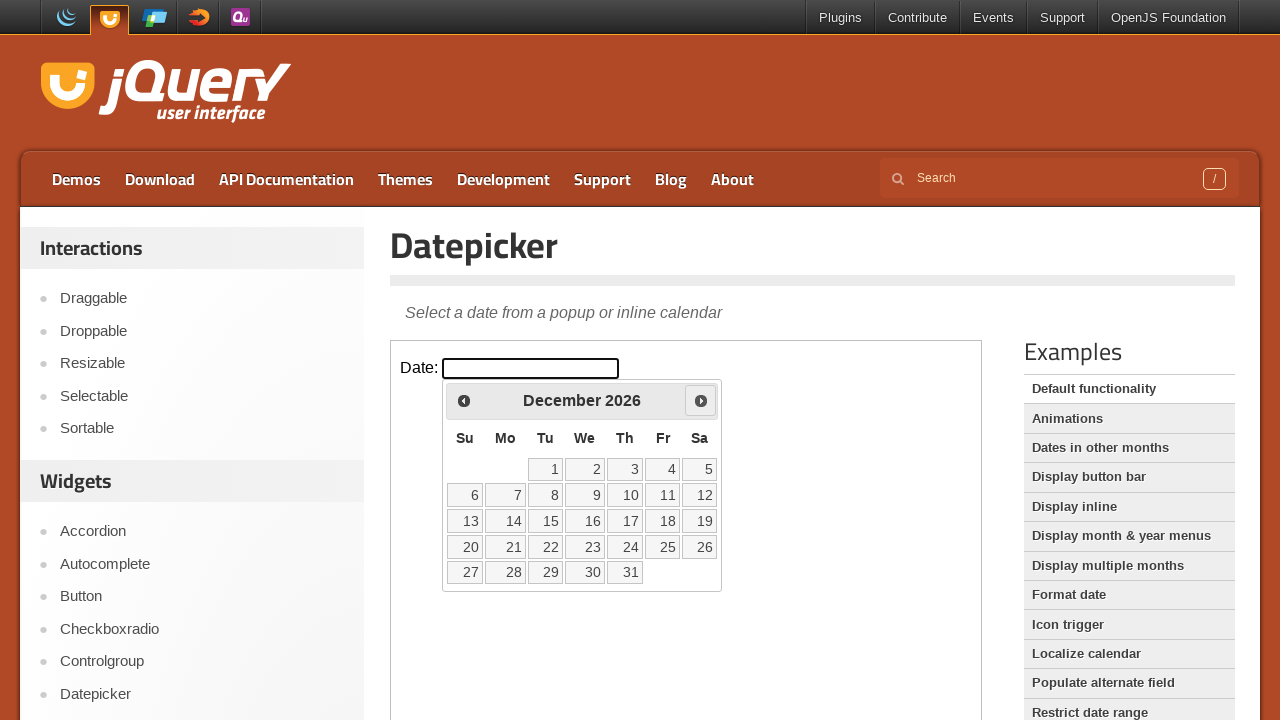

Read current month: December
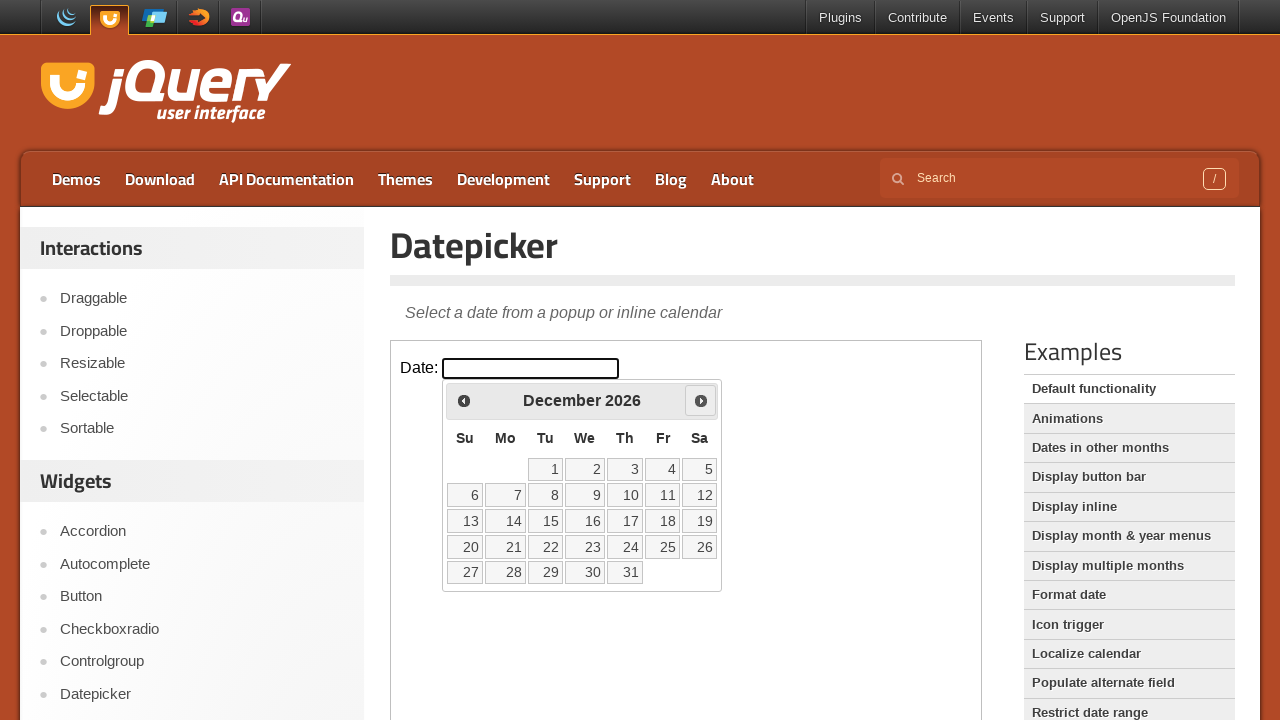

Selected day 15 from the calendar at (545, 521) on iframe >> nth=0 >> internal:control=enter-frame >> table.ui-datepicker-calendar 
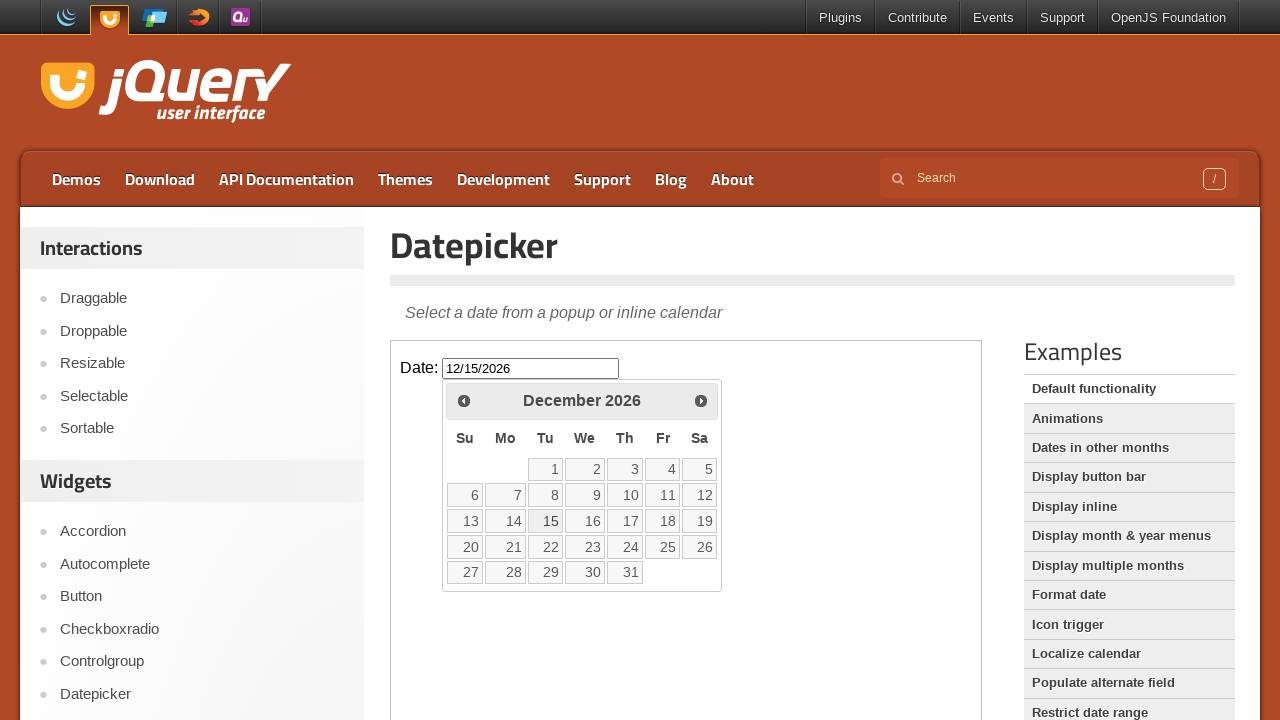

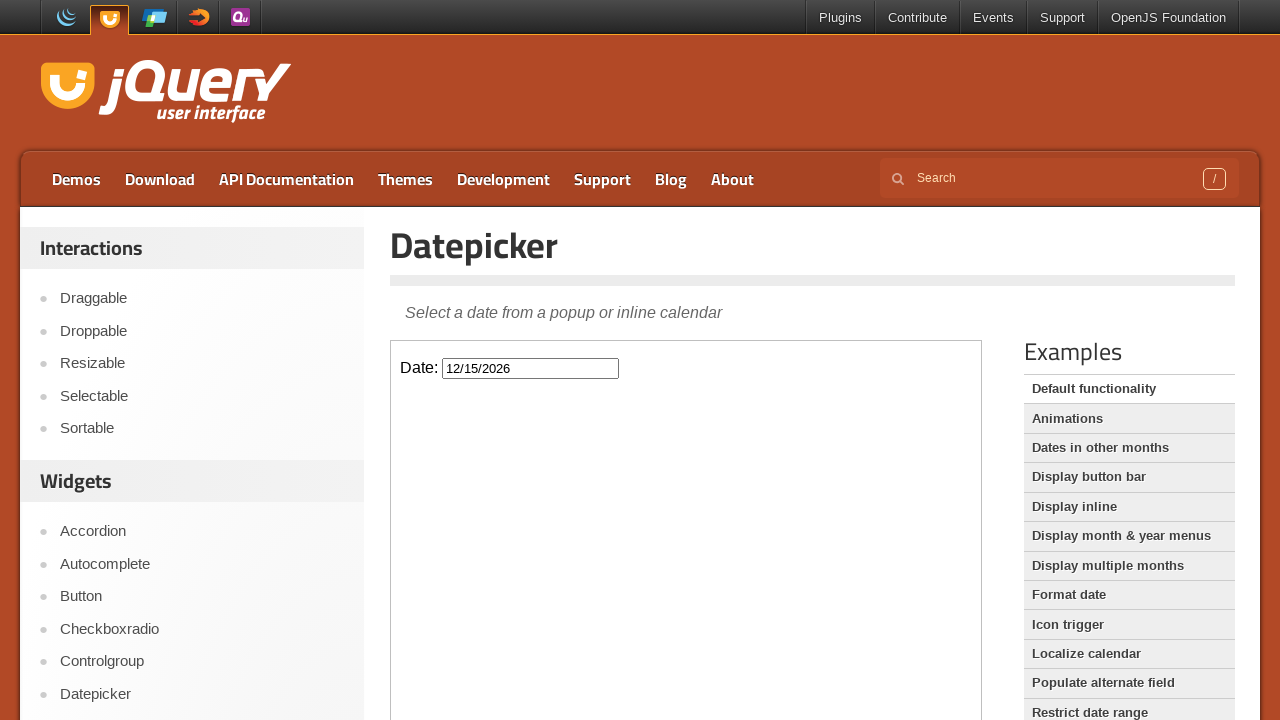